Tests user registration form by filling out all fields (username, email, gender, hobbies, interests, country, date of birth, biography, favorite color) and submitting the form, then verifies the submitted data appears in a table.

Starting URL: https://material.playwrightvn.com/

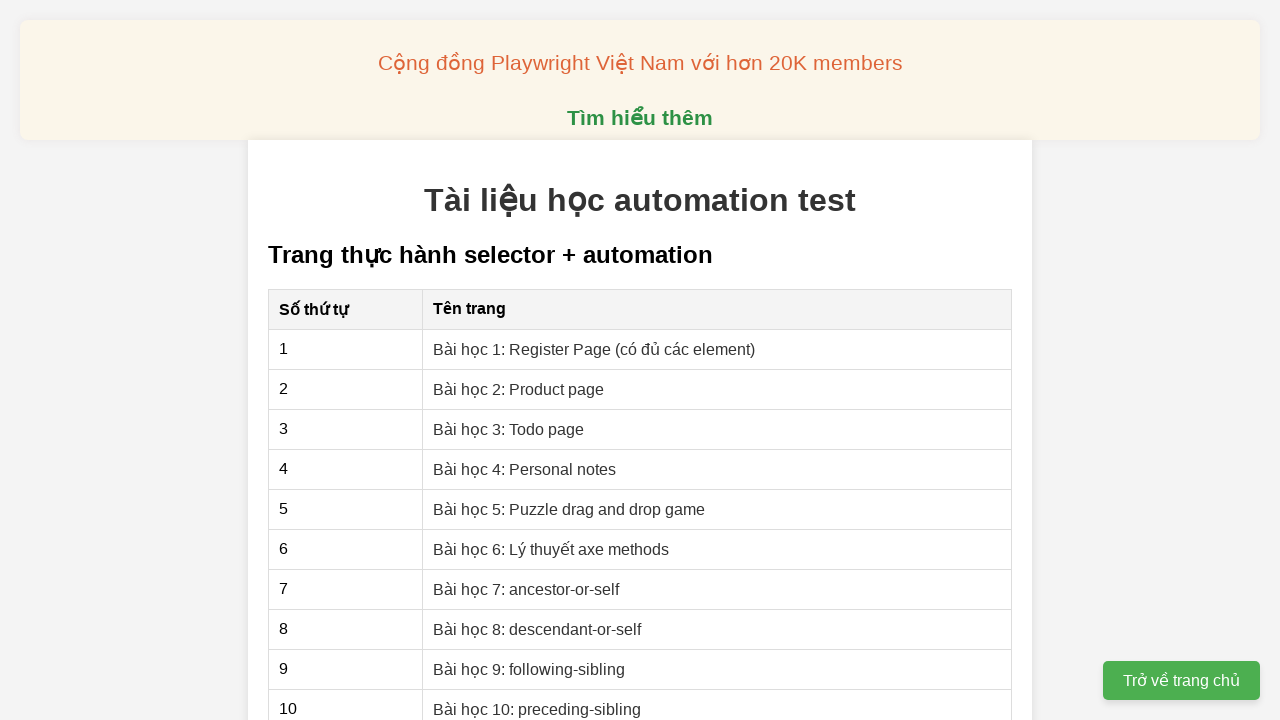

Waited for page to fully load (networkidle)
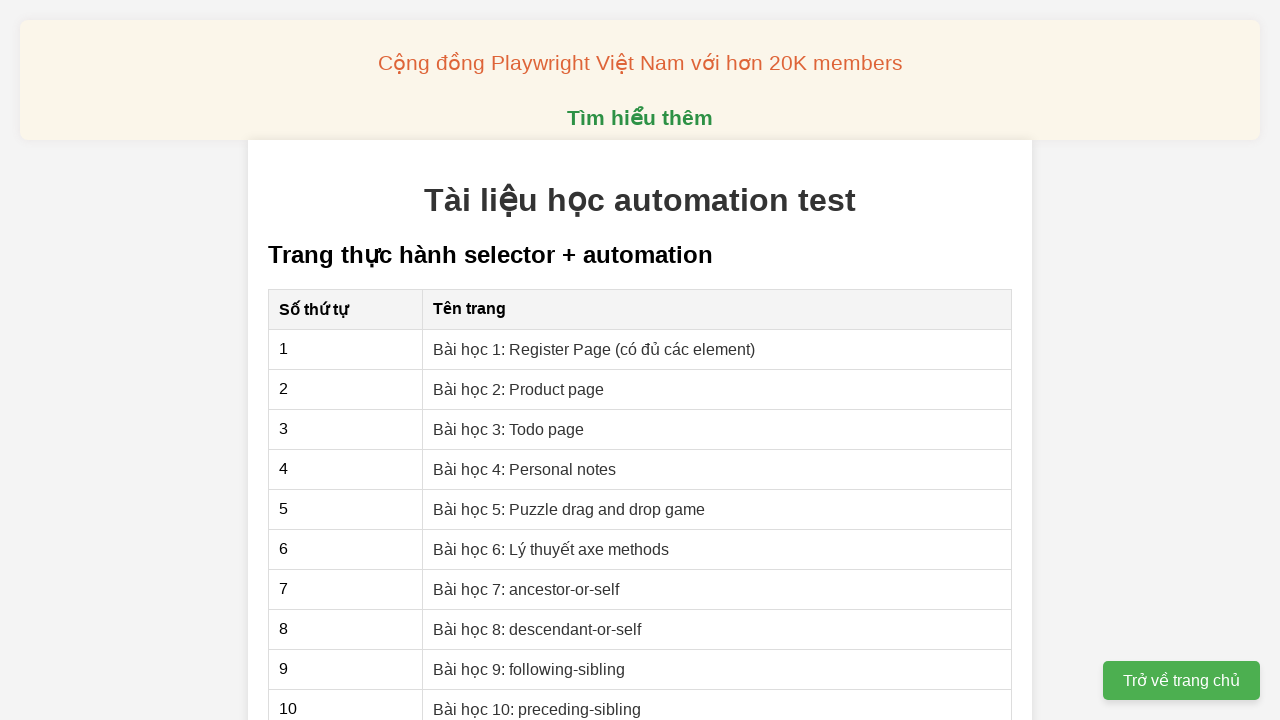

Clicked on Register Page link at (594, 349) on internal:role=link[name="Register Page"i]
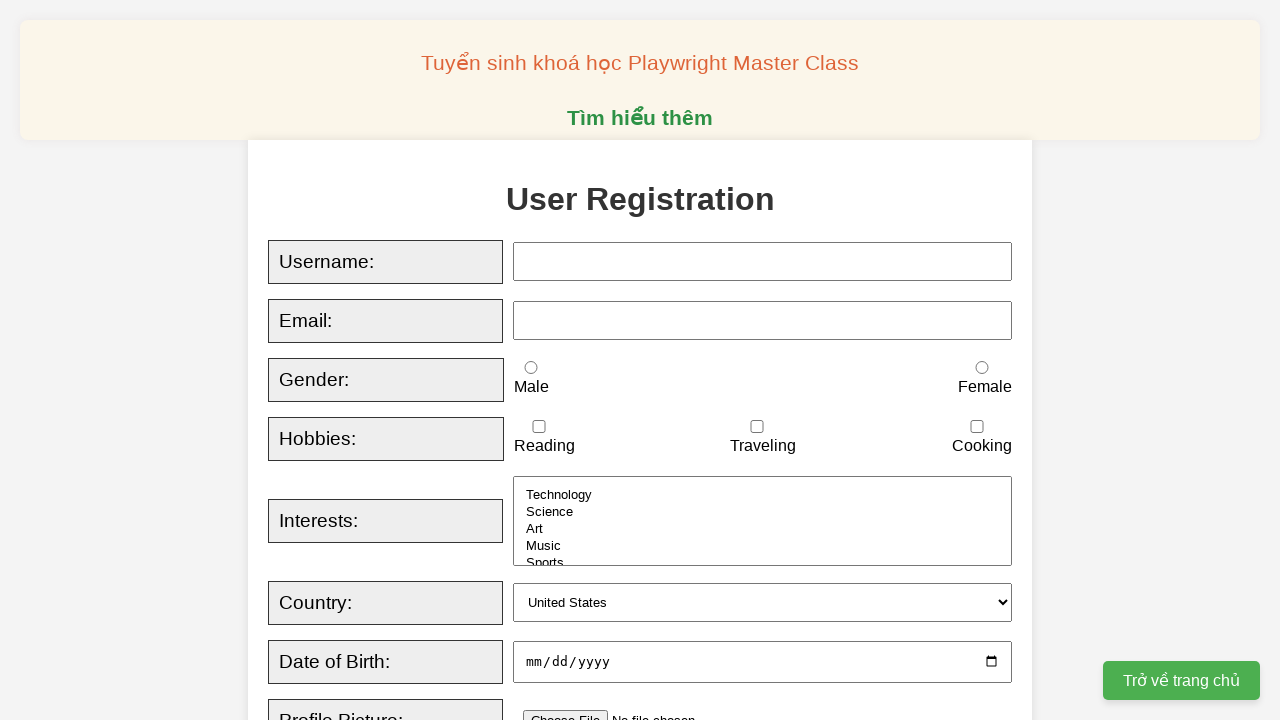

Filled username field with 'Hautvph17241' on #username
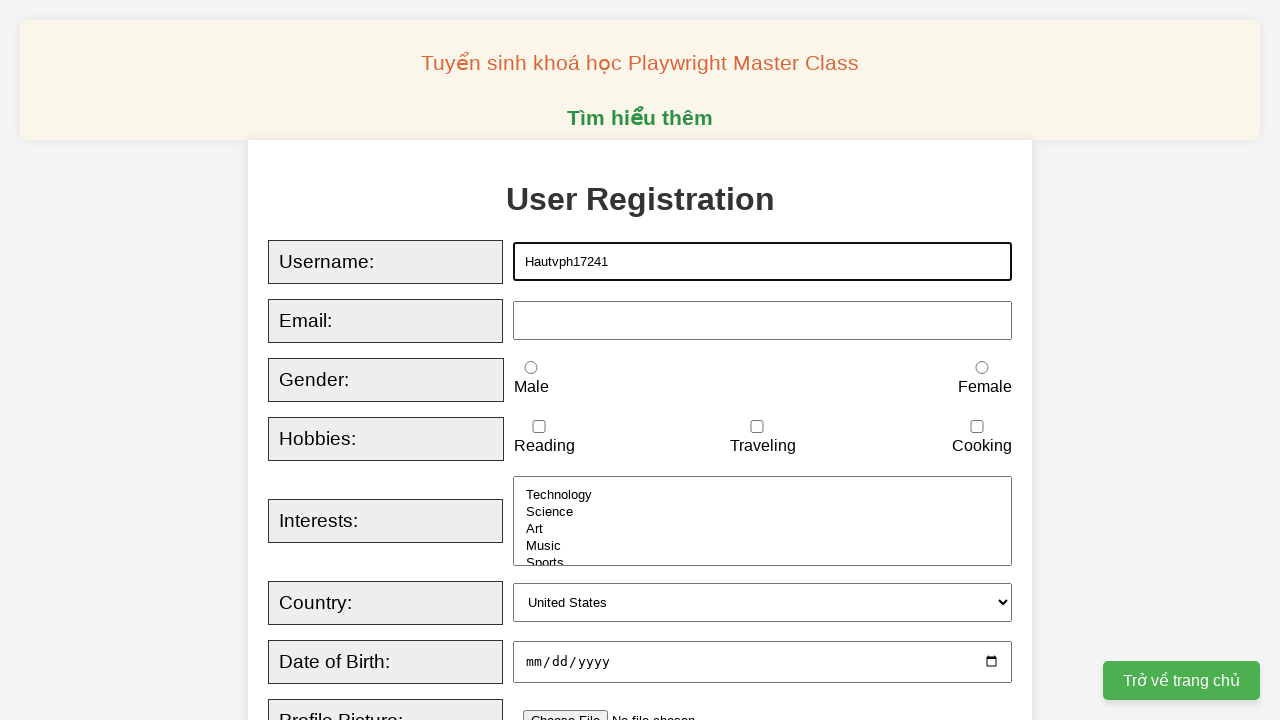

Filled email field with 'hautvph17241@gmail.com' on #email
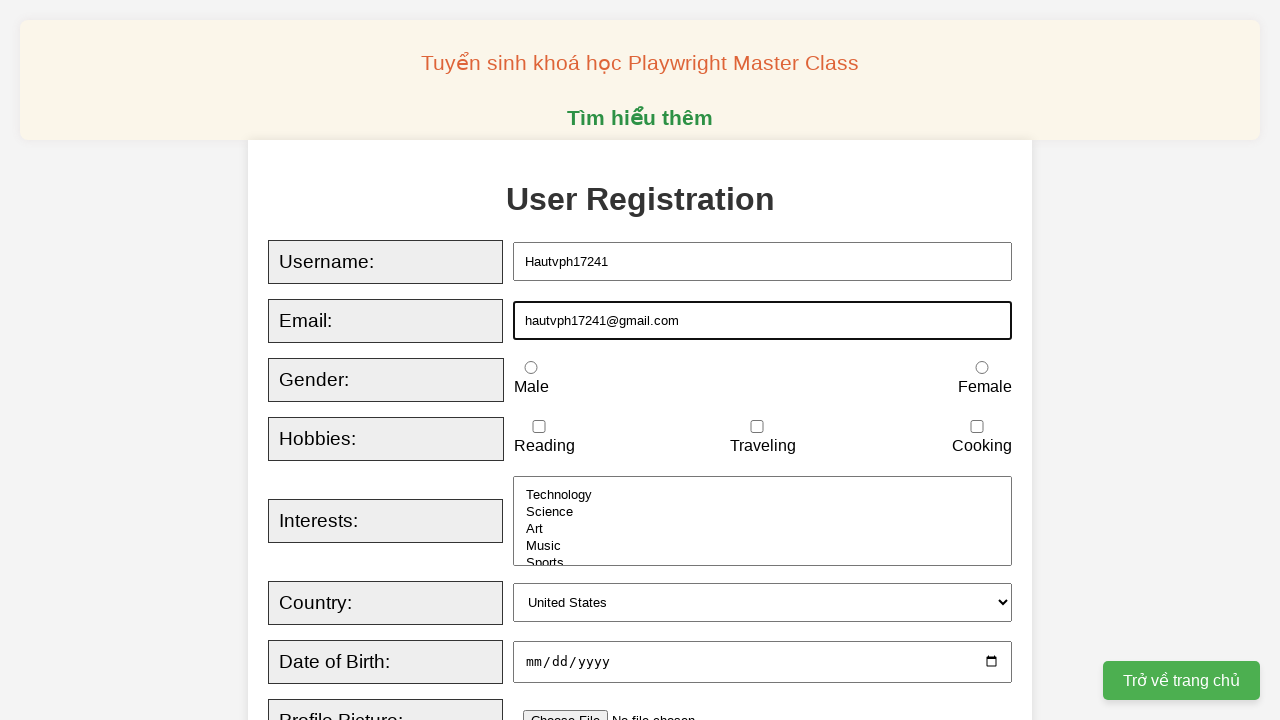

Selected 'Male' gender radio button at (531, 368) on internal:role=radio[name="Male"s]
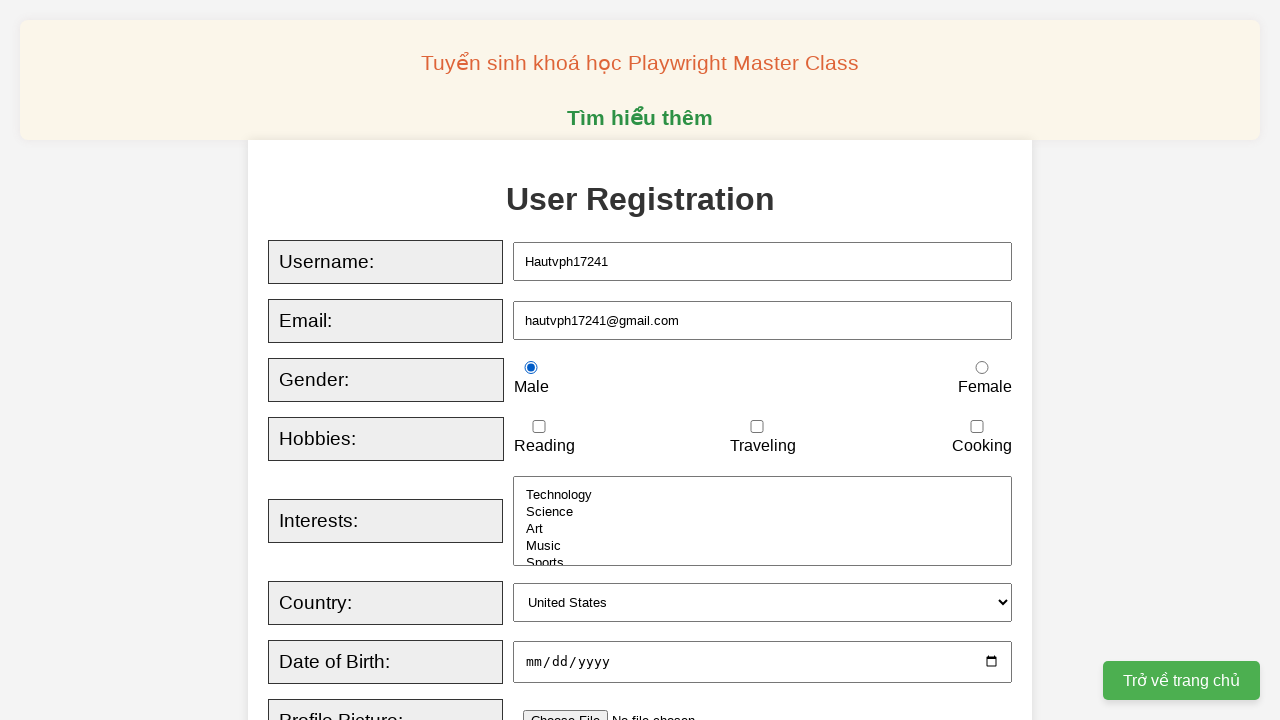

Selected 'cooking' hobby checkbox at (977, 427) on internal:role=checkbox[name="cooking"i]
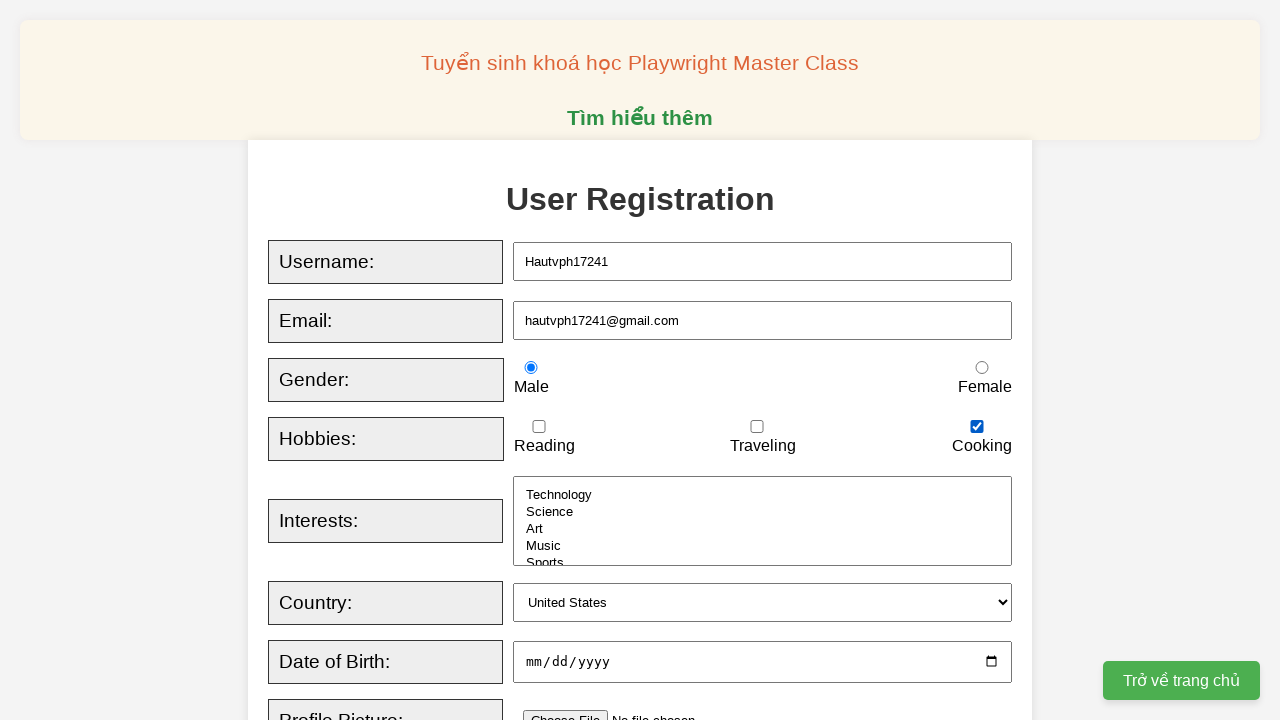

Selected 'Technology' from interests dropdown at (763, 495) on internal:role=option[name="Technology"i]
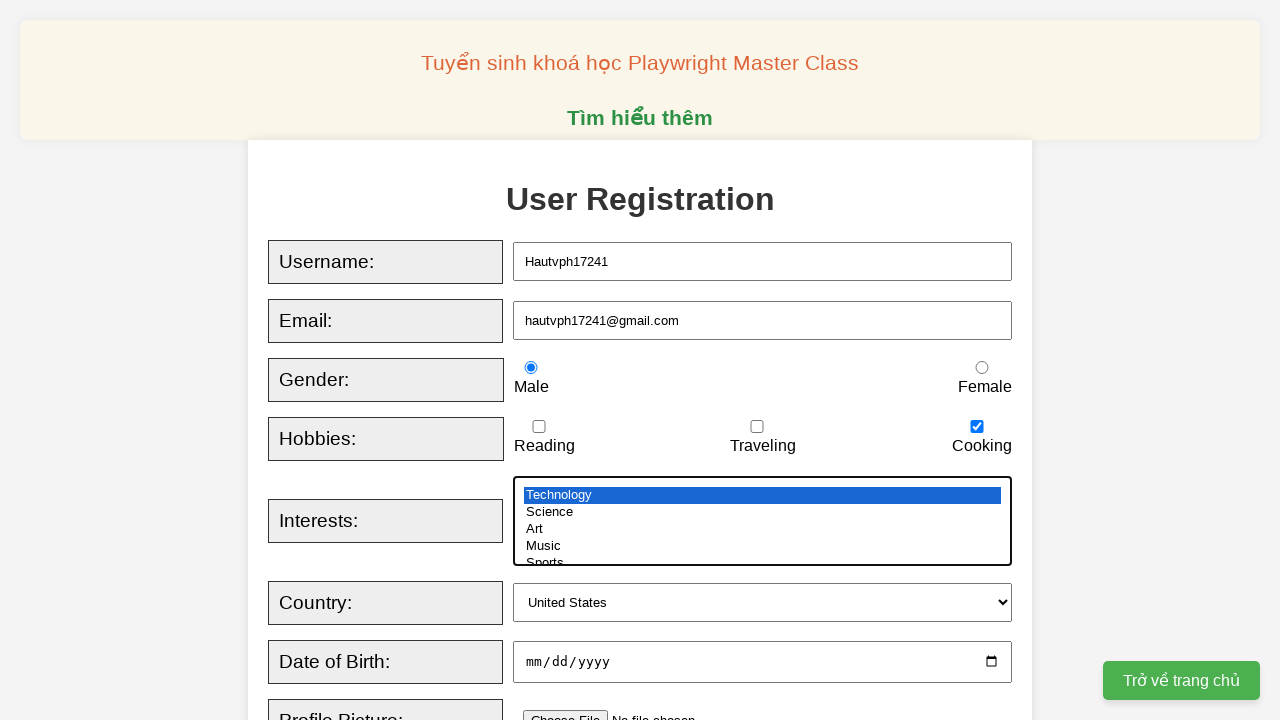

Selected 'canada' from country dropdown on internal:label="Country:"i
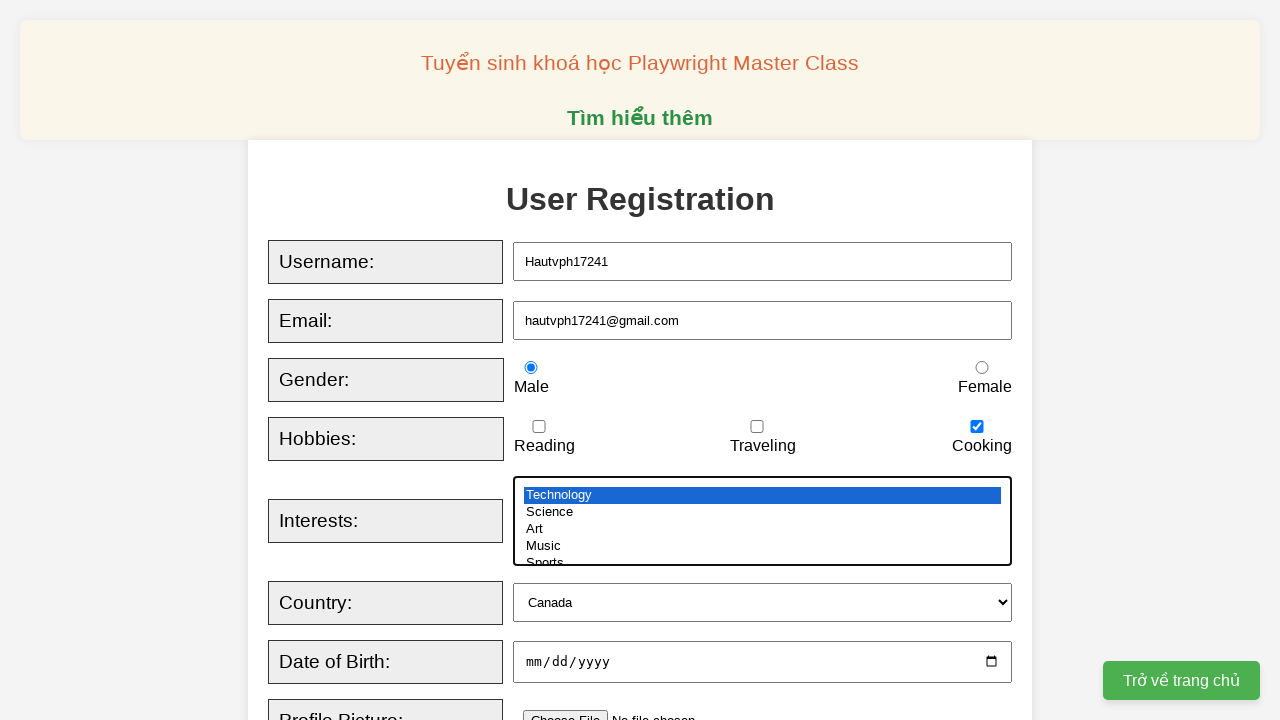

Filled date of birth with '2002-04-07' on internal:label="Date of Birth:"i
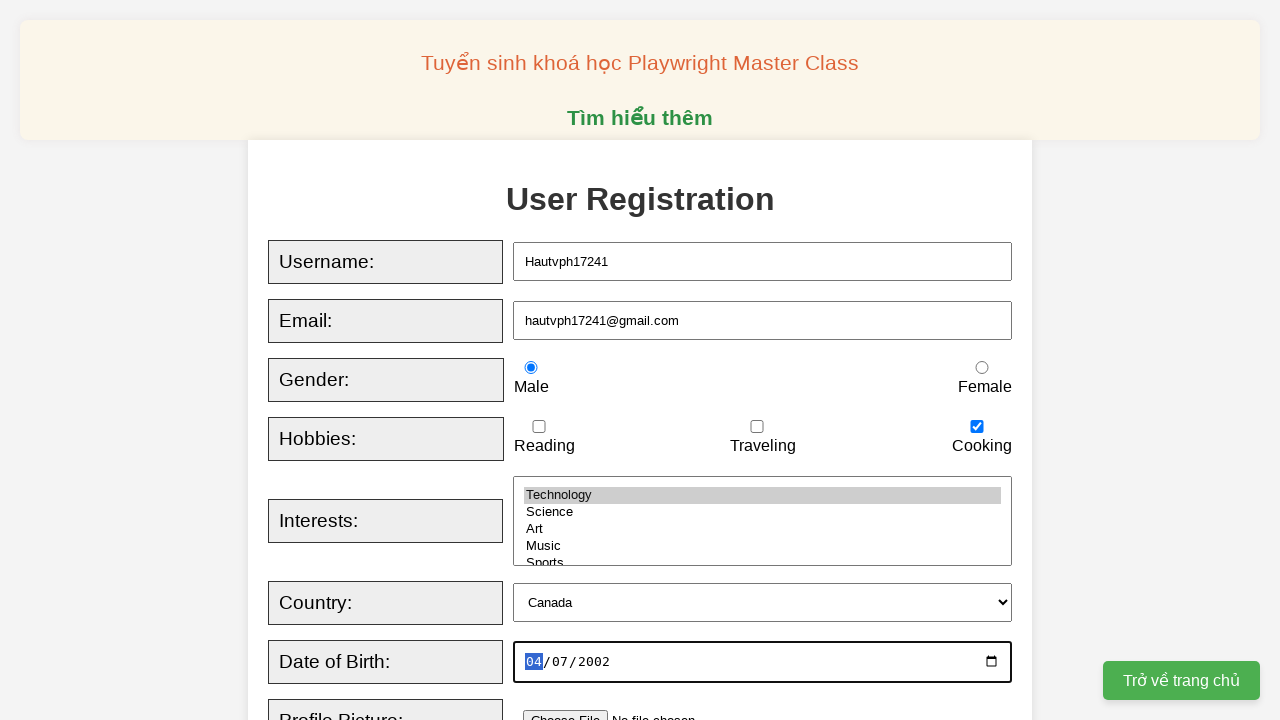

Filled biography field with 'con Rồng, cháu Tiên' on internal:label="Biography:"i
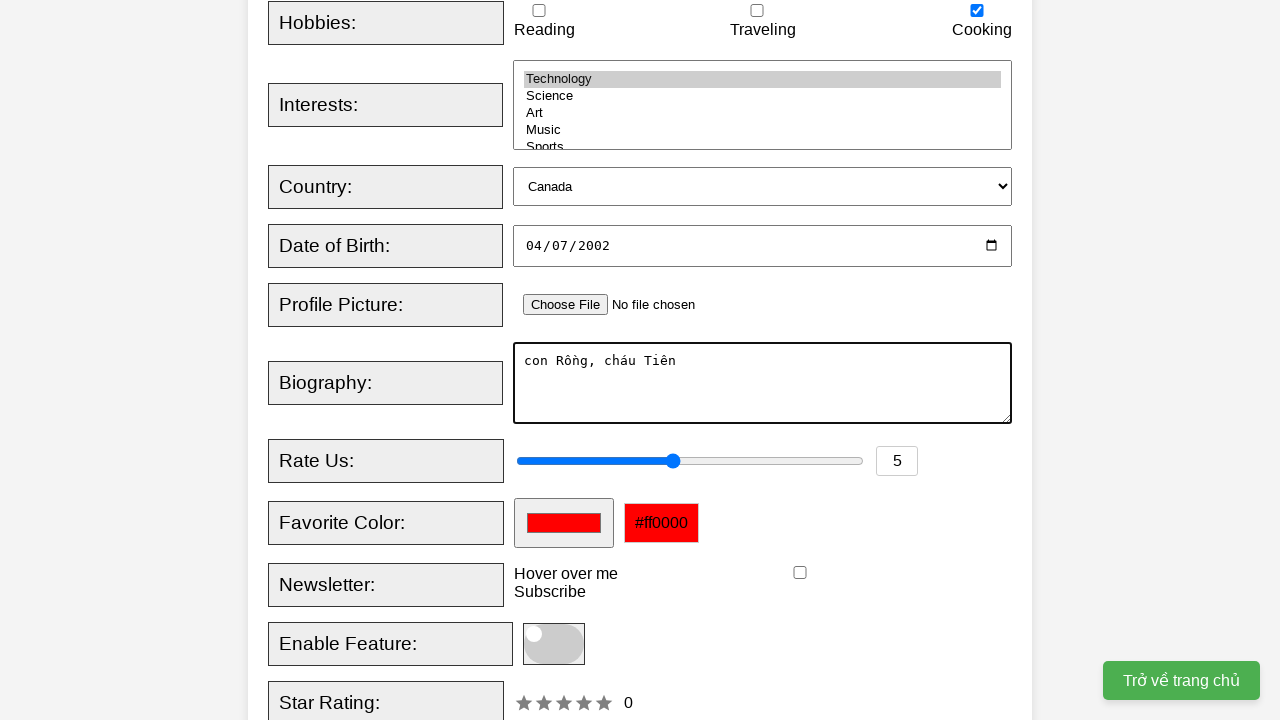

Filled favorite color with '#ff0000' (red) on #favcolor
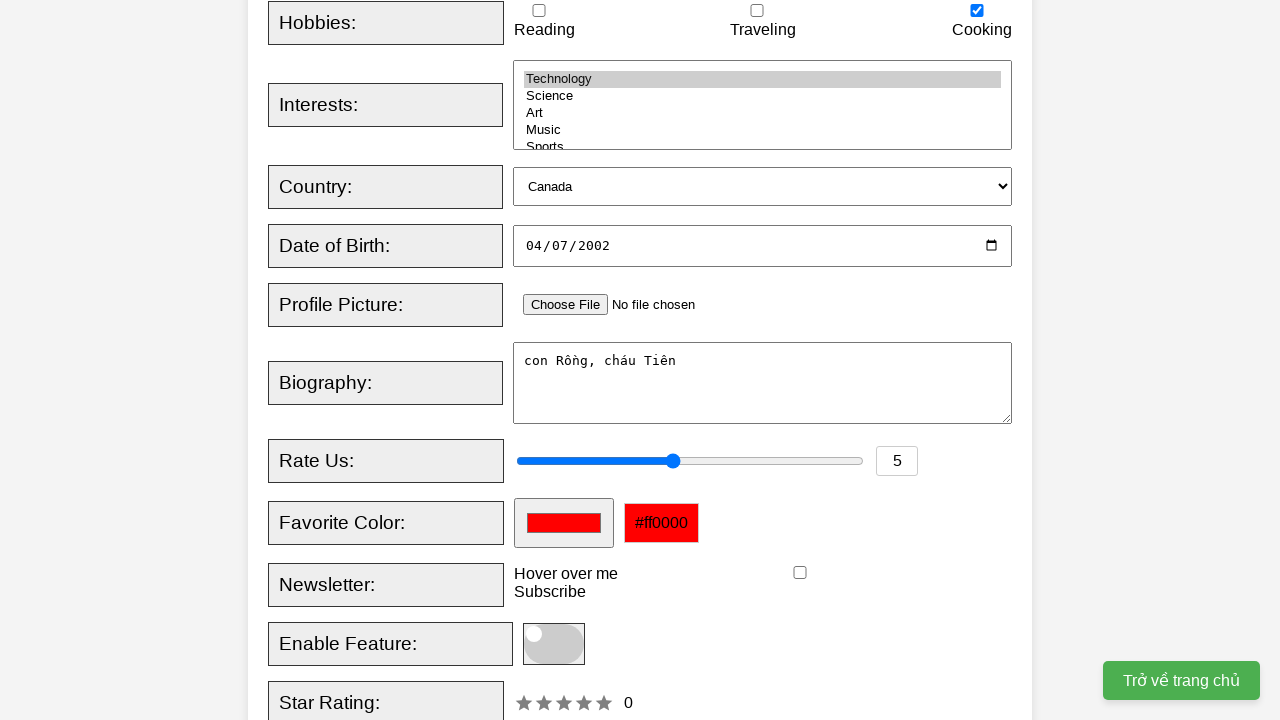

Clicked Register button to submit the form at (528, 360) on internal:role=button[name="Register"i]
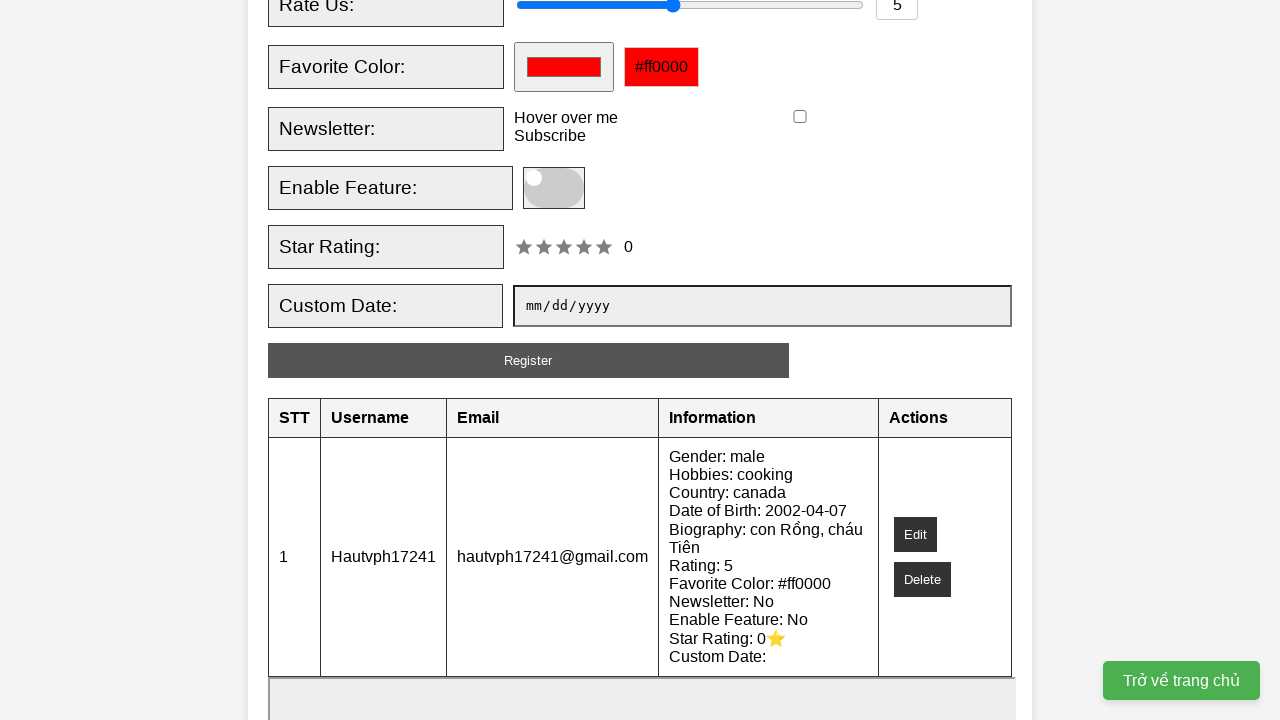

Waited for registration results table to appear
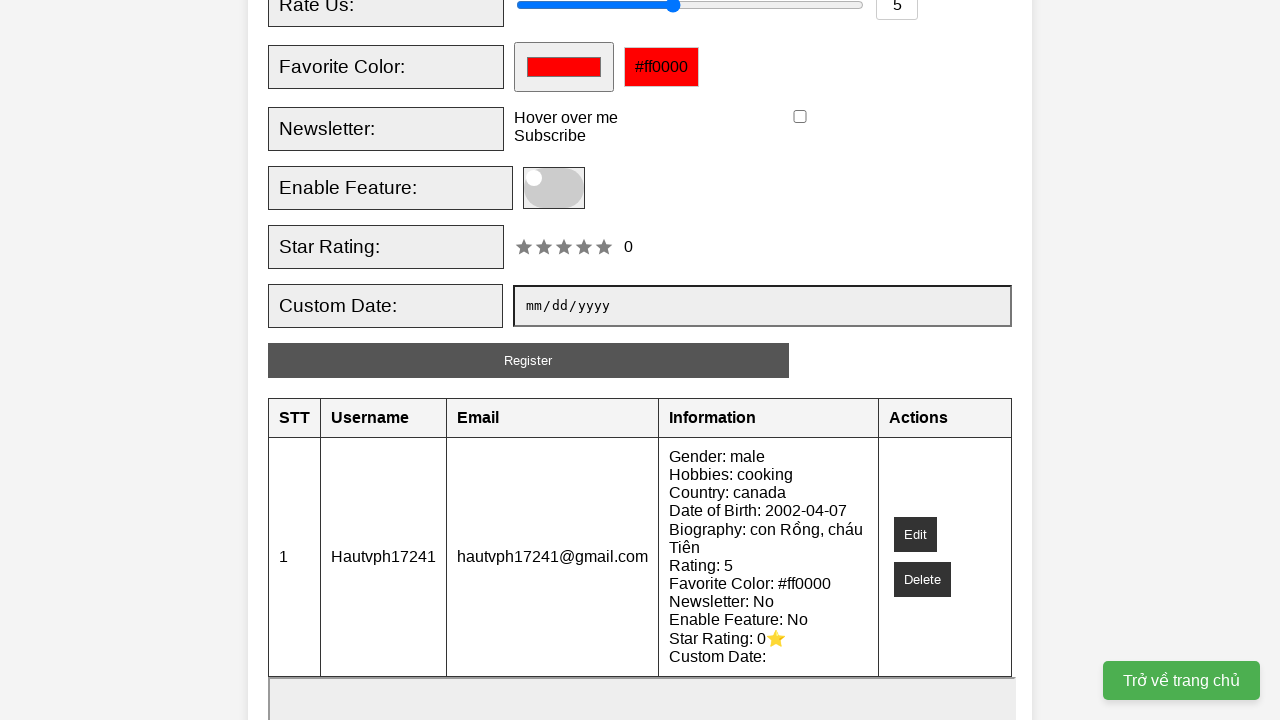

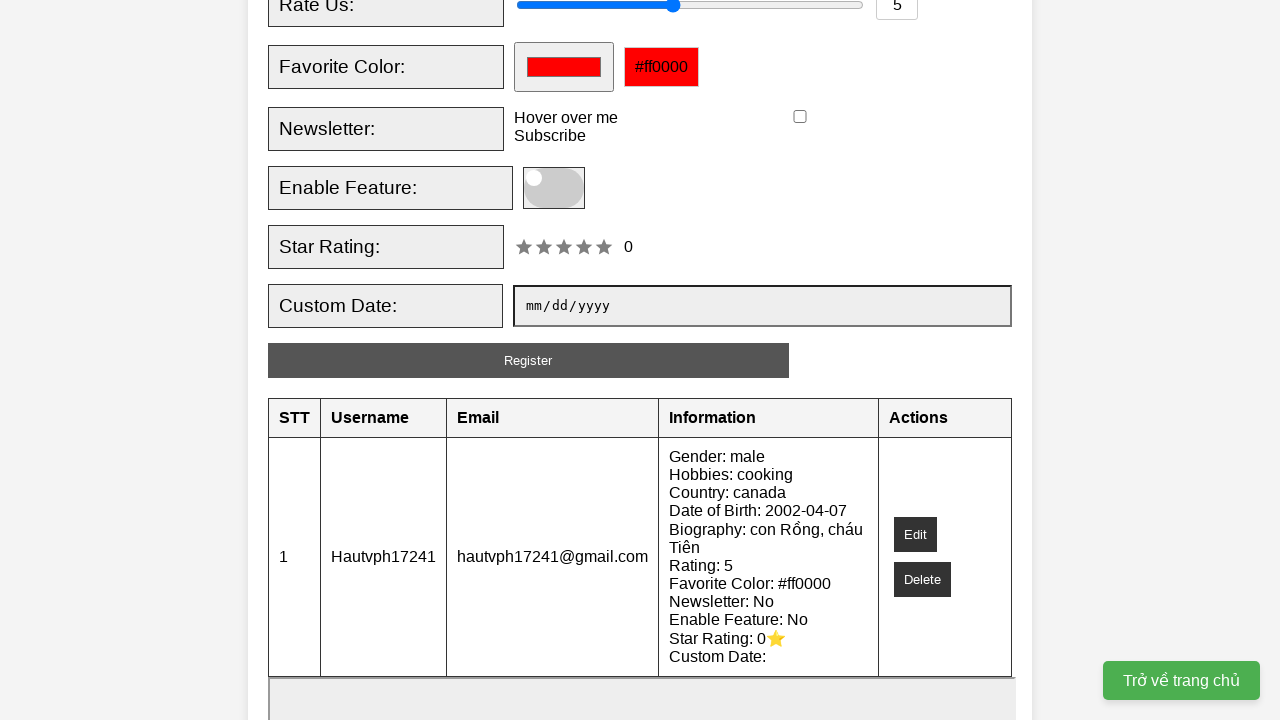